Tests login form validation by clicking submit without entering any data and verifying error messages appear for both email and password fields

Starting URL: https://trade.mangotrade.com/en/login

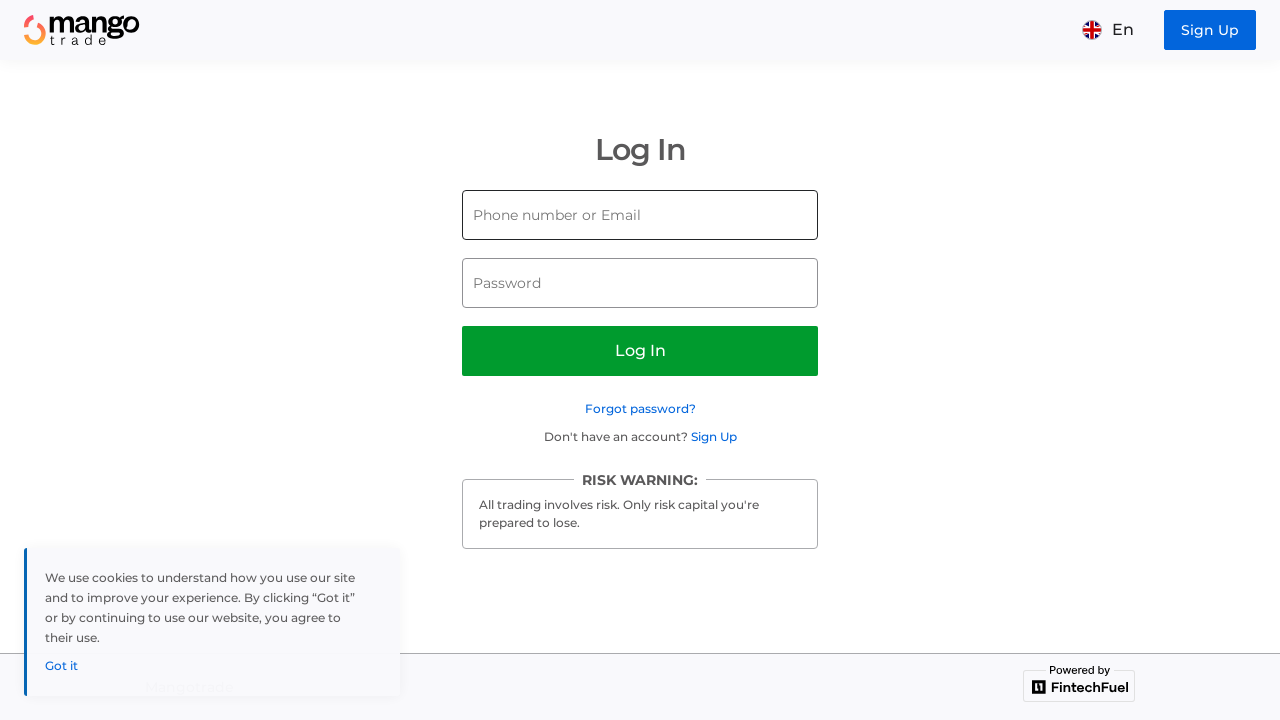

Clicked login submit button without entering any data at (640, 351) on [data-test-id=login-submit-button]
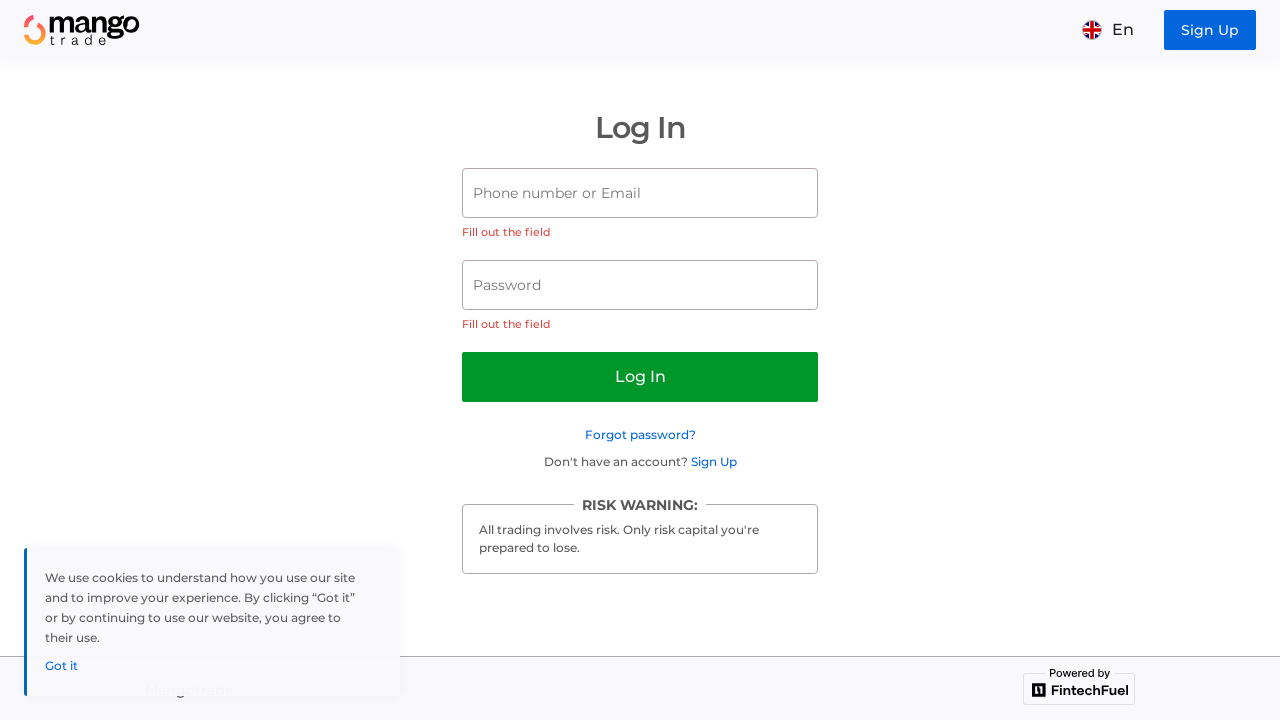

Verified error message 'Fill out the field' appears for email field
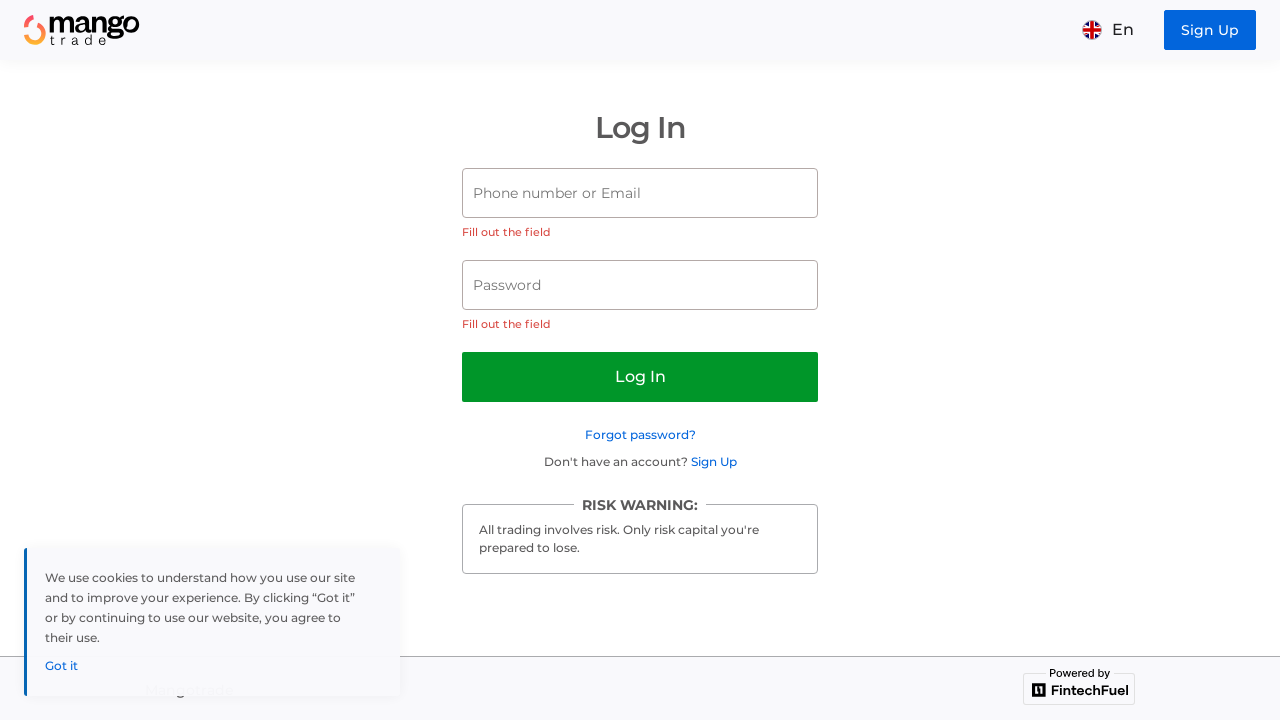

Verified error message 'Fill out the field' appears for password field
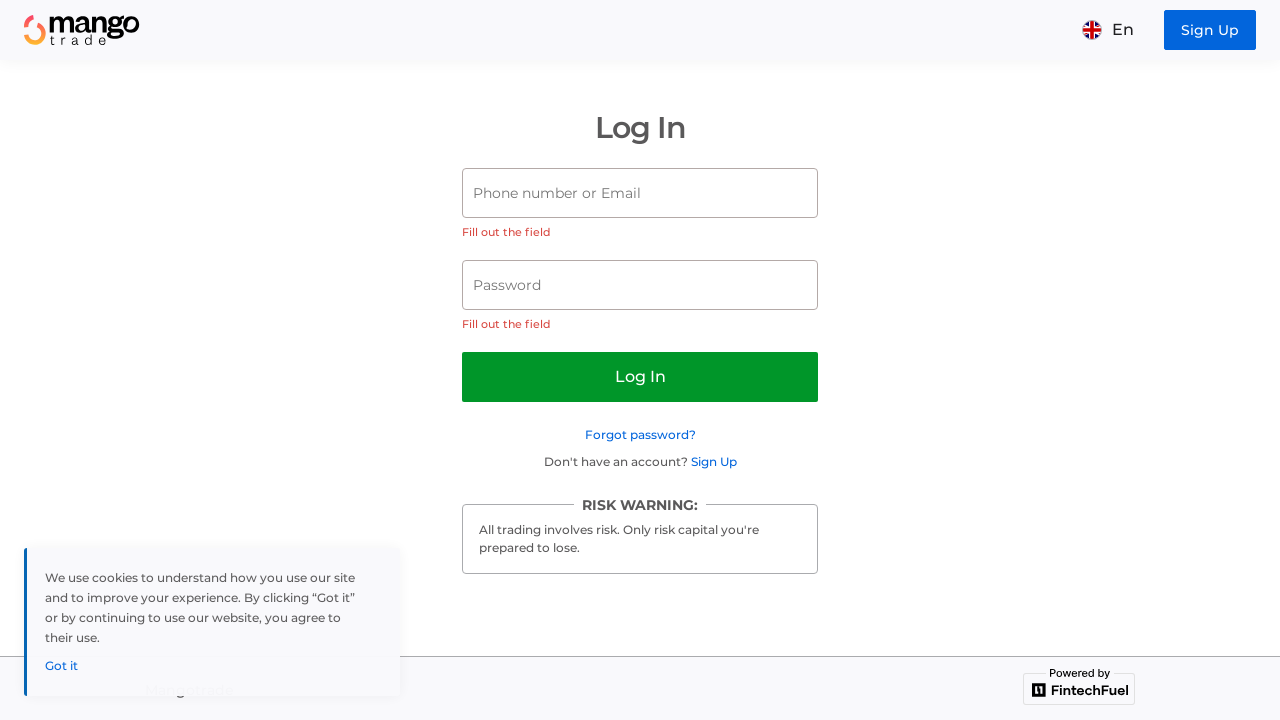

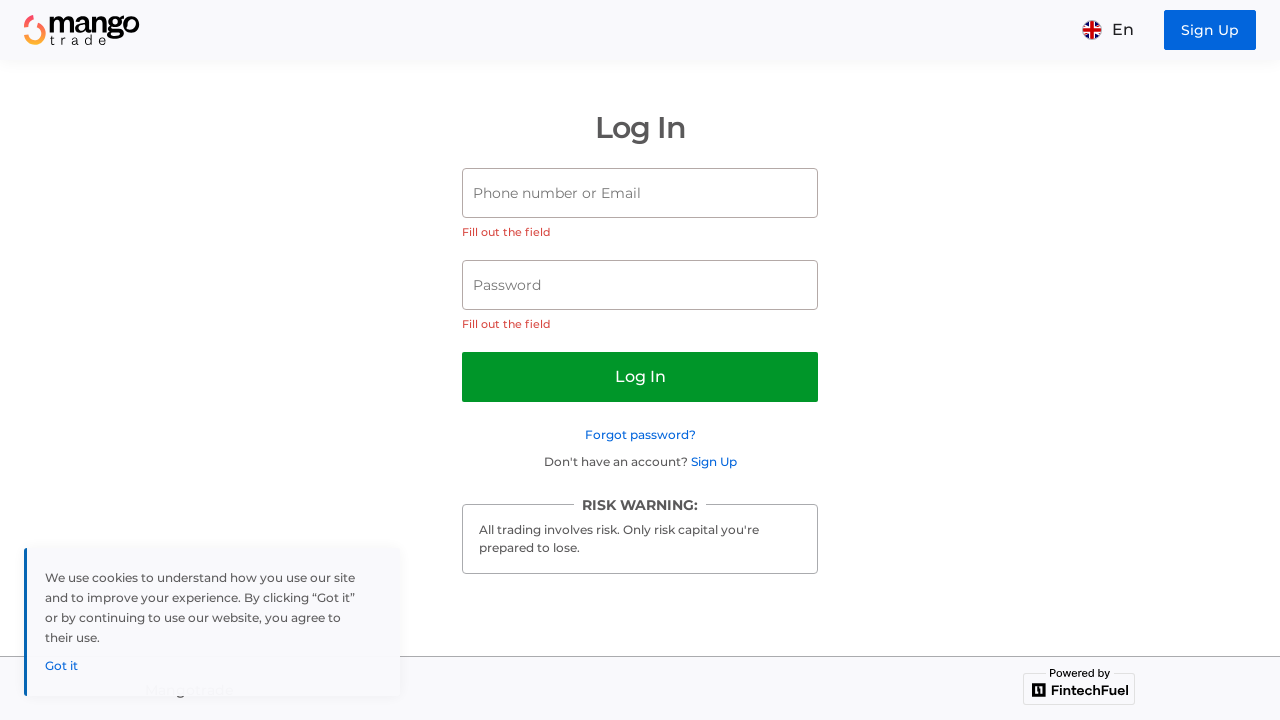